Tests searching for products containing "ca", iterating through results to find "Cashew", and adding it to the cart

Starting URL: https://rahulshettyacademy.com/seleniumPractise/#/

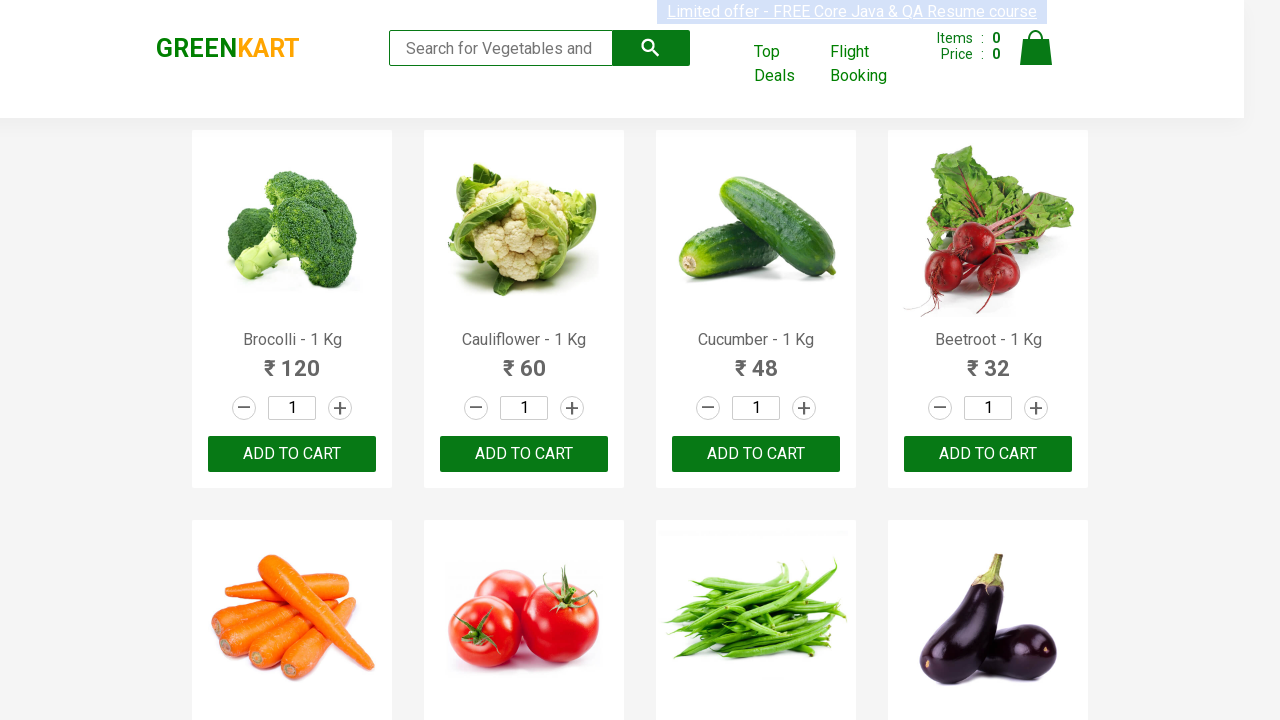

Filled search field with 'ca' on .search-keyword
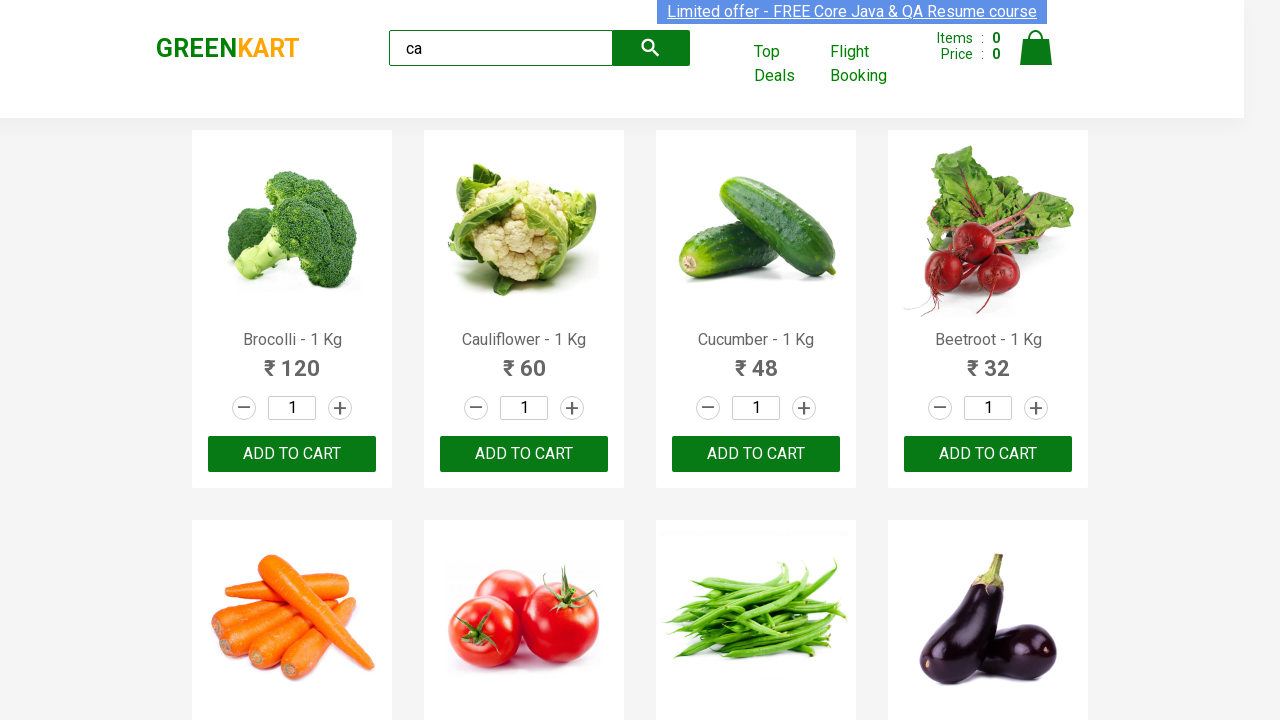

Waited 2 seconds for search results to update
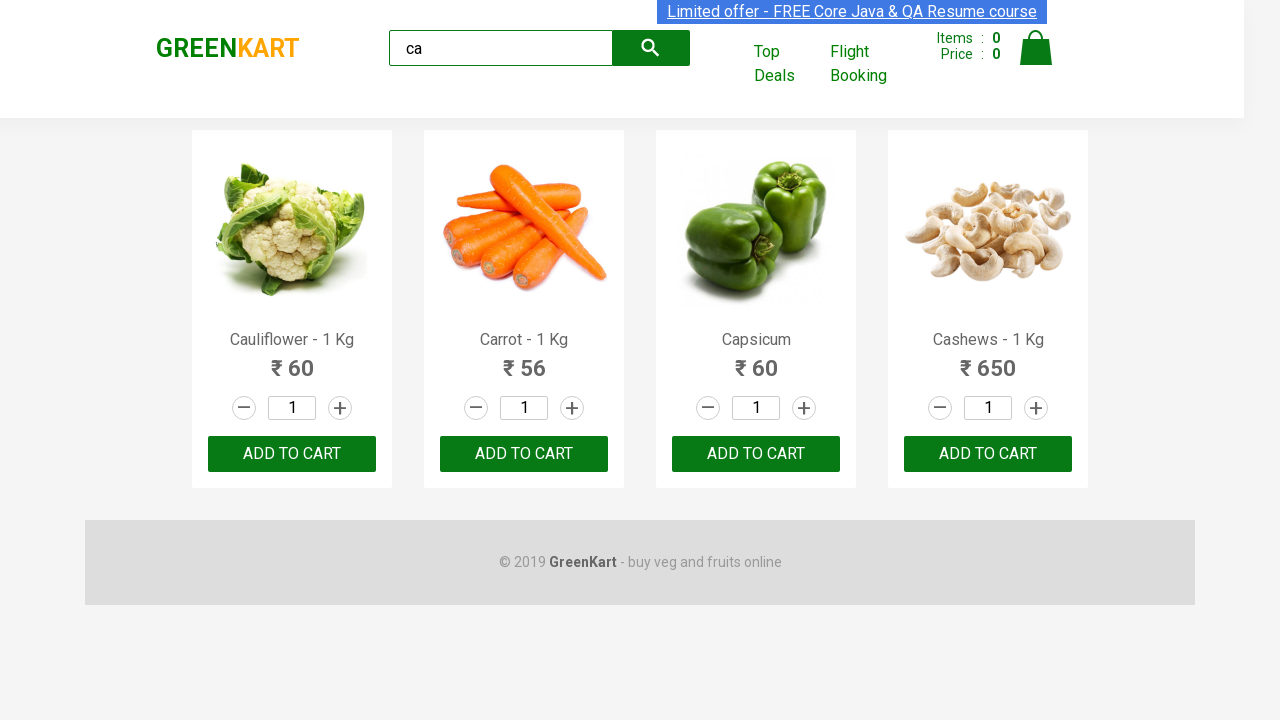

Retrieved all product elements from search results
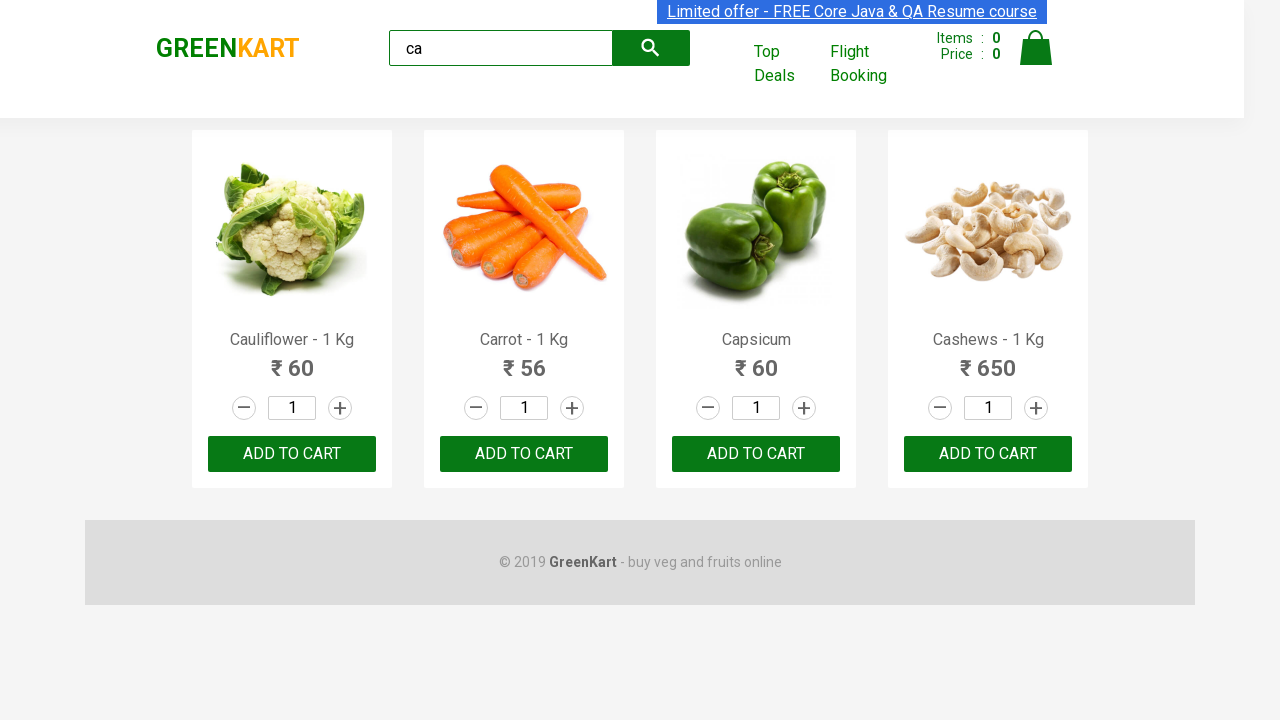

Retrieved product name: Cauliflower - 1 Kg
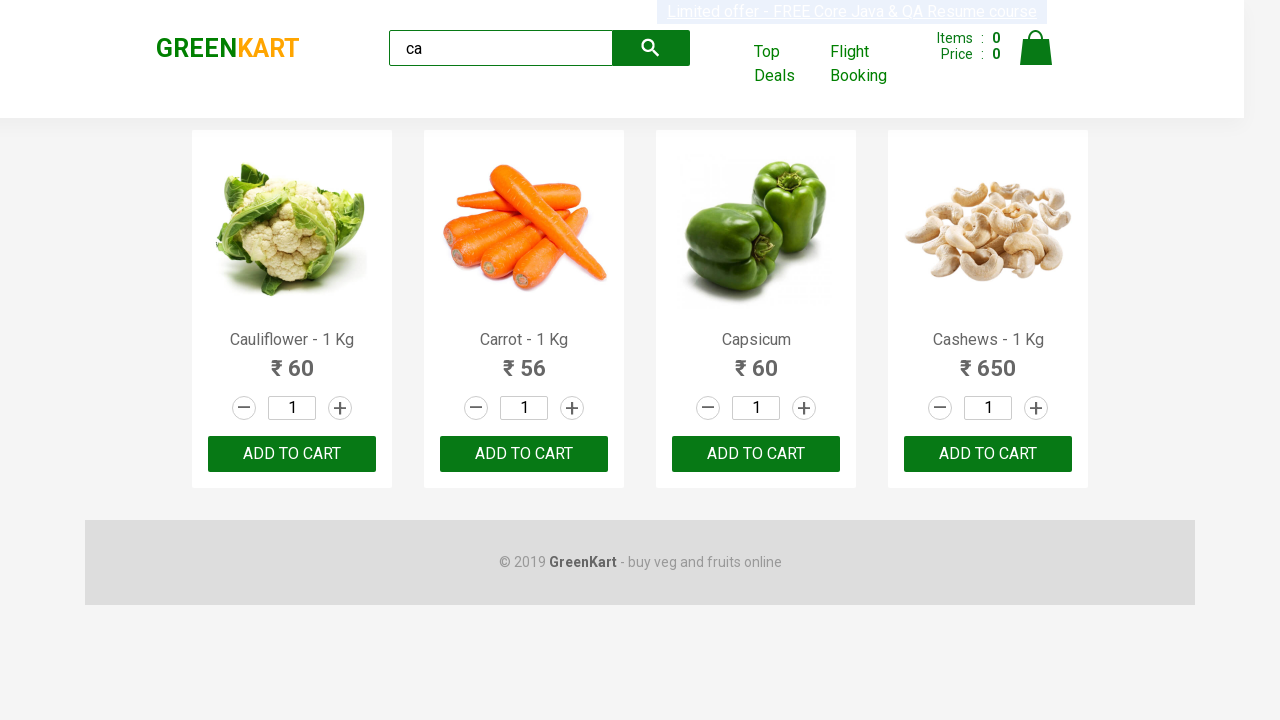

Retrieved product name: Carrot - 1 Kg
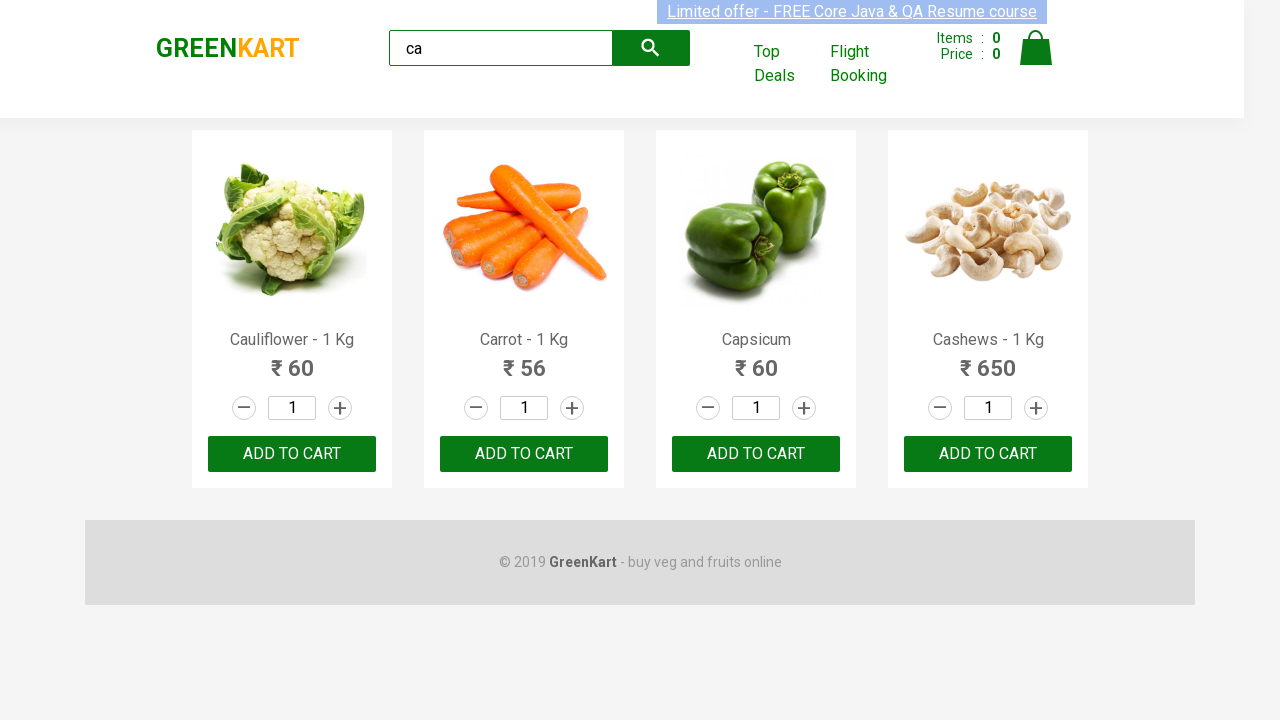

Retrieved product name: Capsicum
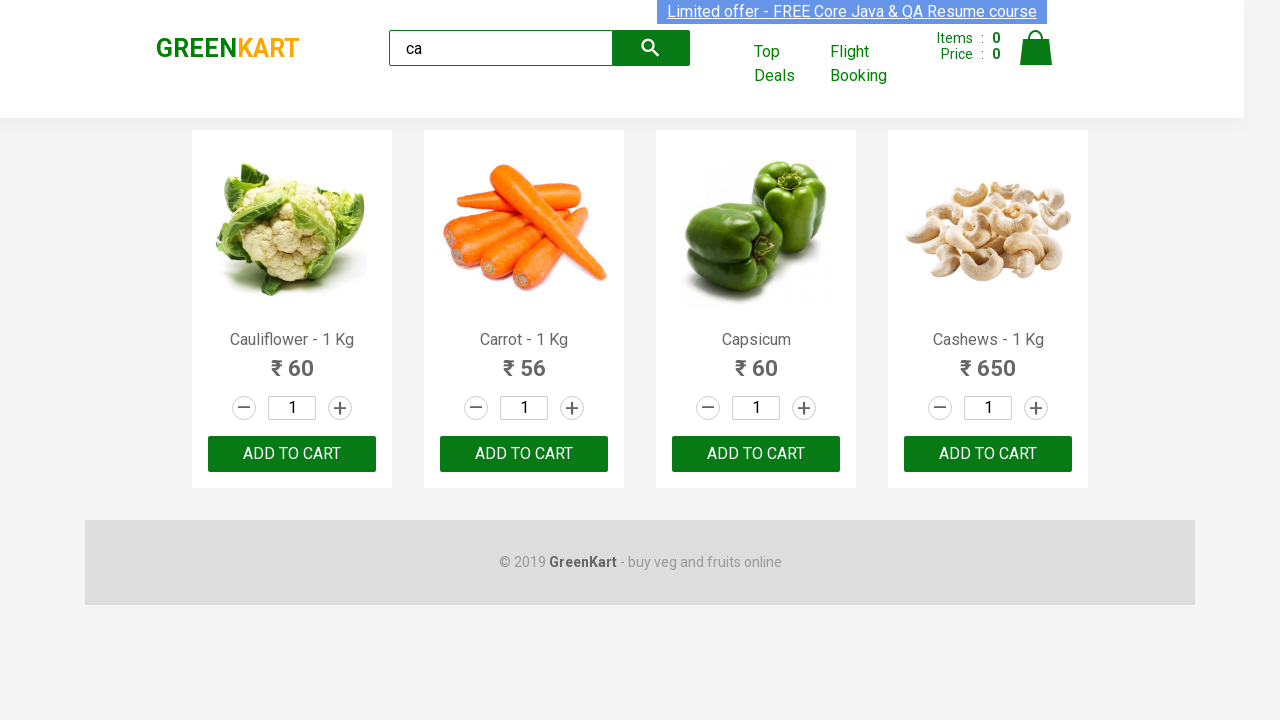

Retrieved product name: Cashews - 1 Kg
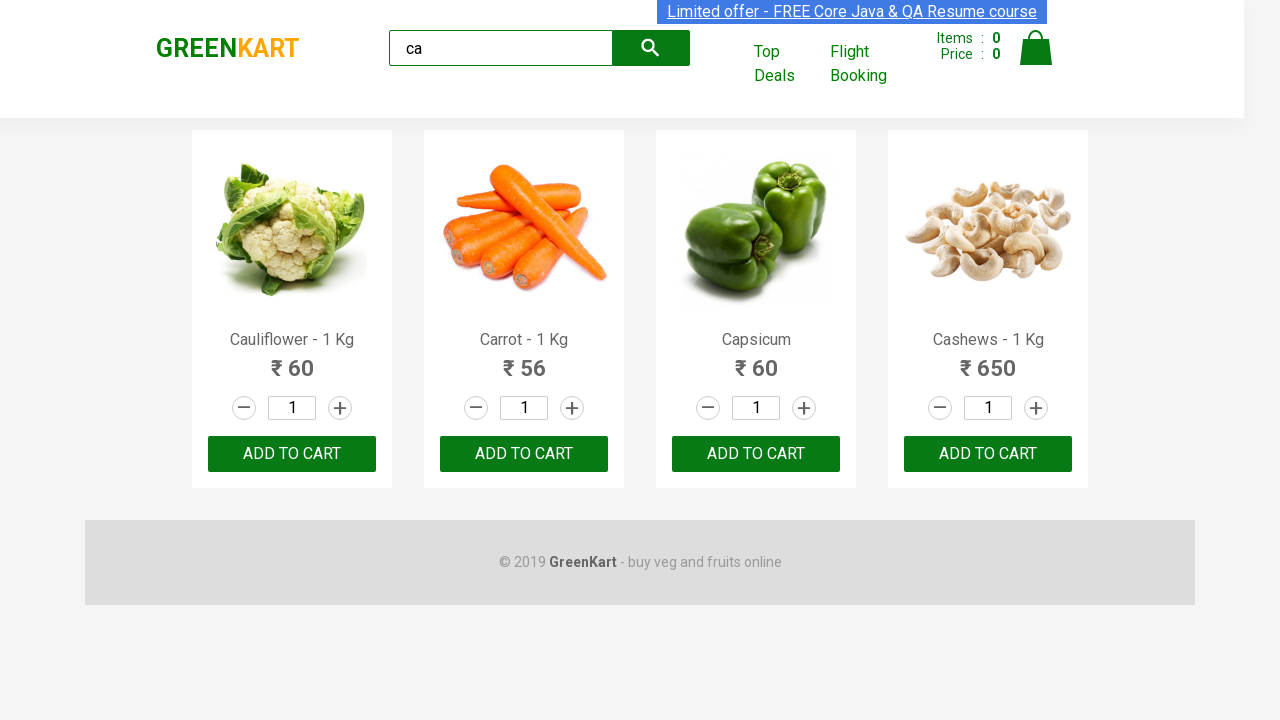

Found Cashew product and clicked 'ADD TO CART' button at (988, 454) on .products .product >> nth=3 >> button:has-text('ADD TO CART')
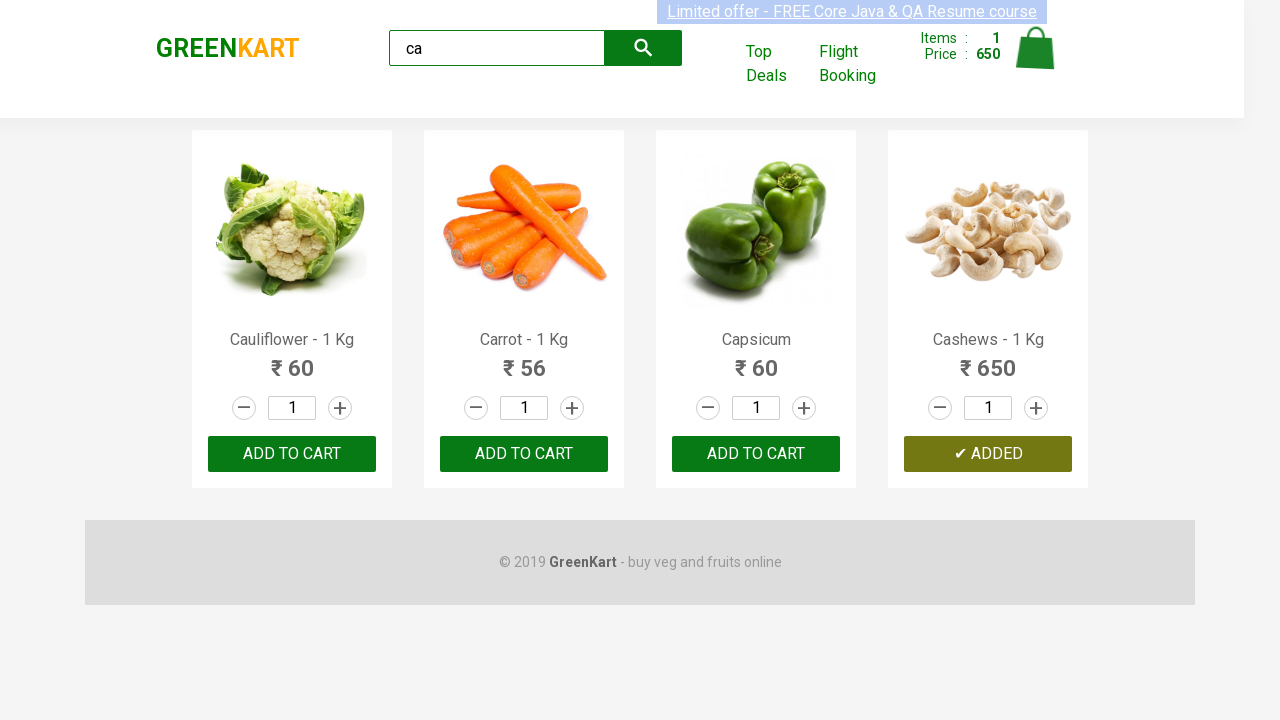

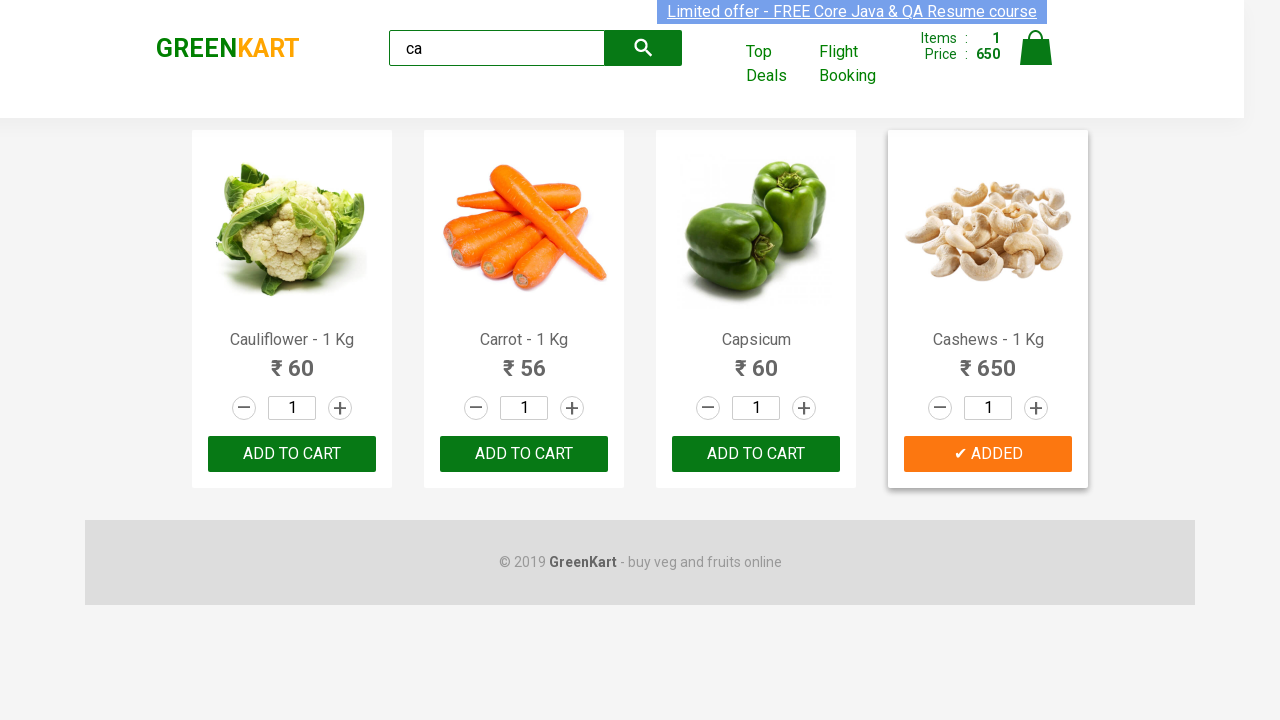